Tests the FMCSA SAFER Company Snapshot search functionality by entering a USDOT number and submitting the search form to verify results load

Starting URL: https://safer.fmcsa.dot.gov/CompanySnapshot.aspx

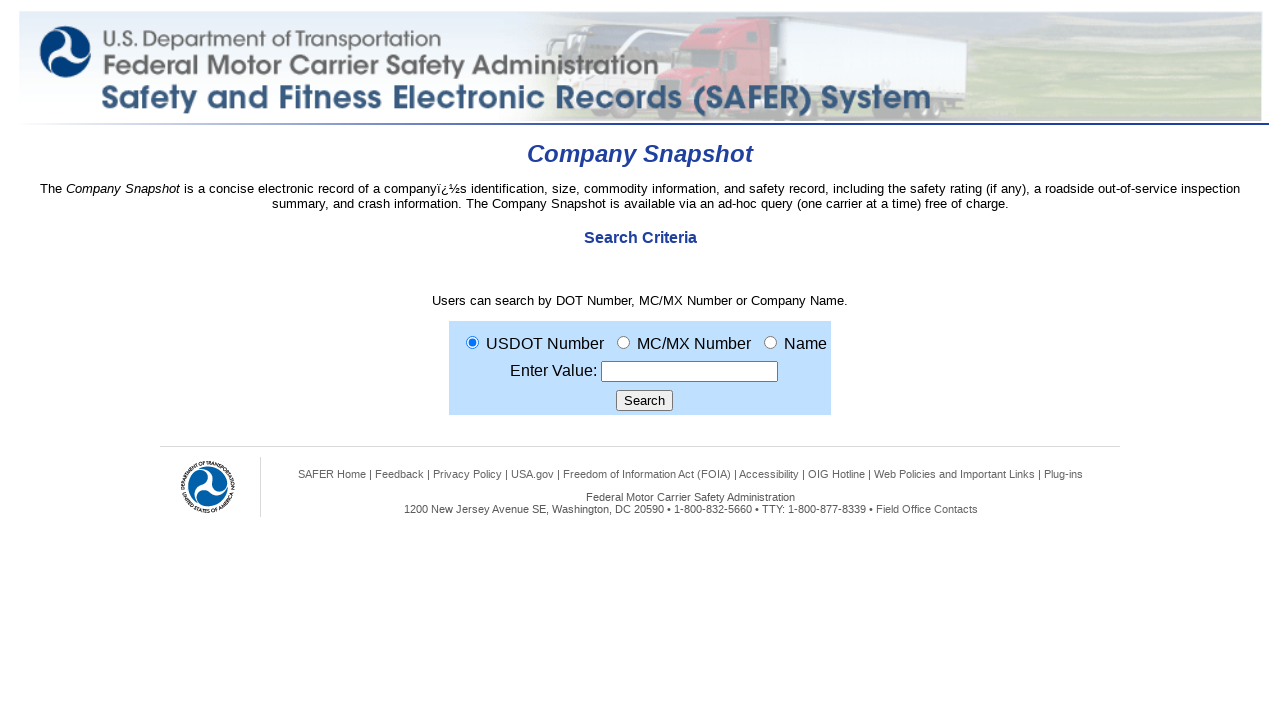

Entered USDOT number 2247984 in search field on xpath=/html/body/form/p/table/tbody/tr[3]/td/input
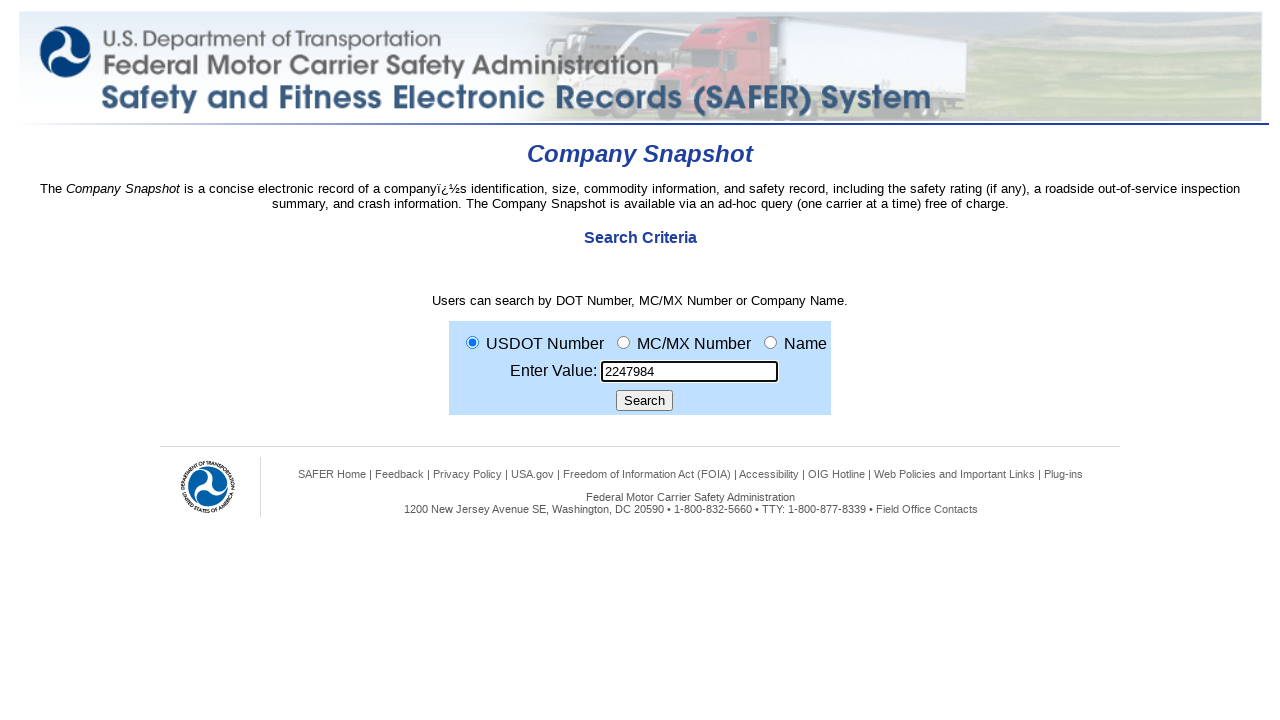

Clicked Search button to submit USDOT search at (644, 401) on xpath=/html/body/form/p/table/tbody/tr[4]/td/input
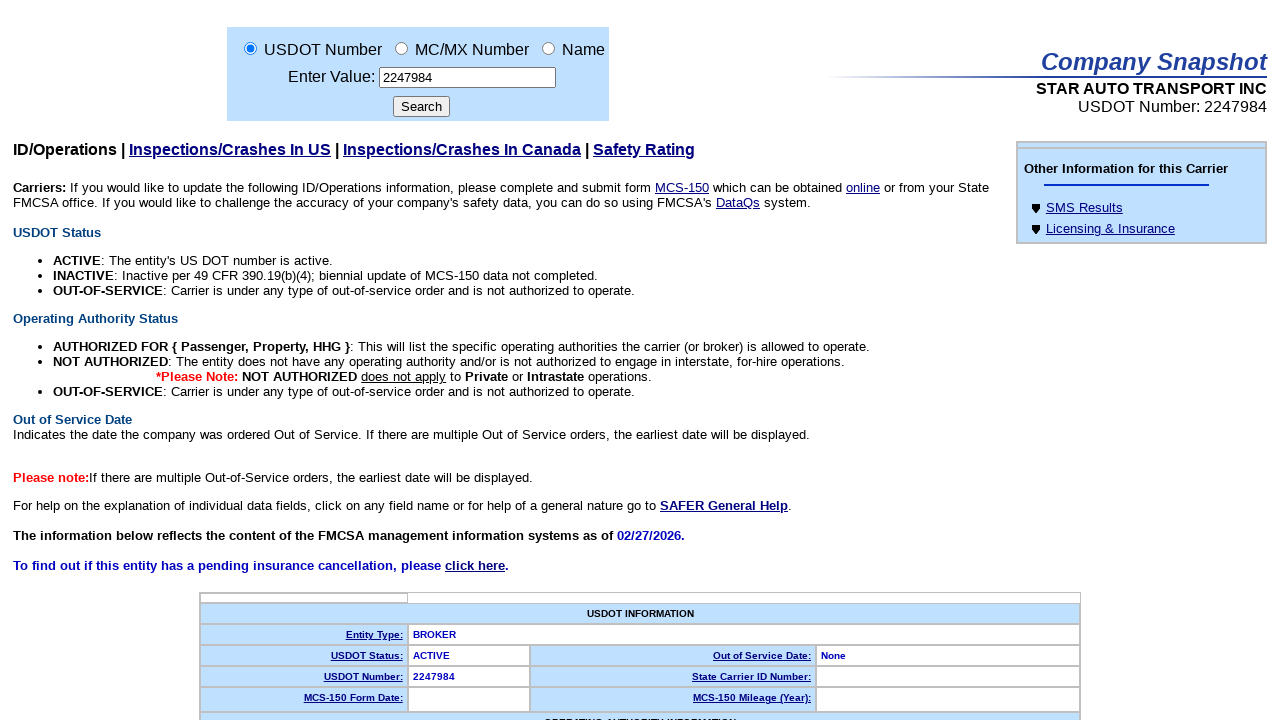

Company snapshot results loaded and displayed
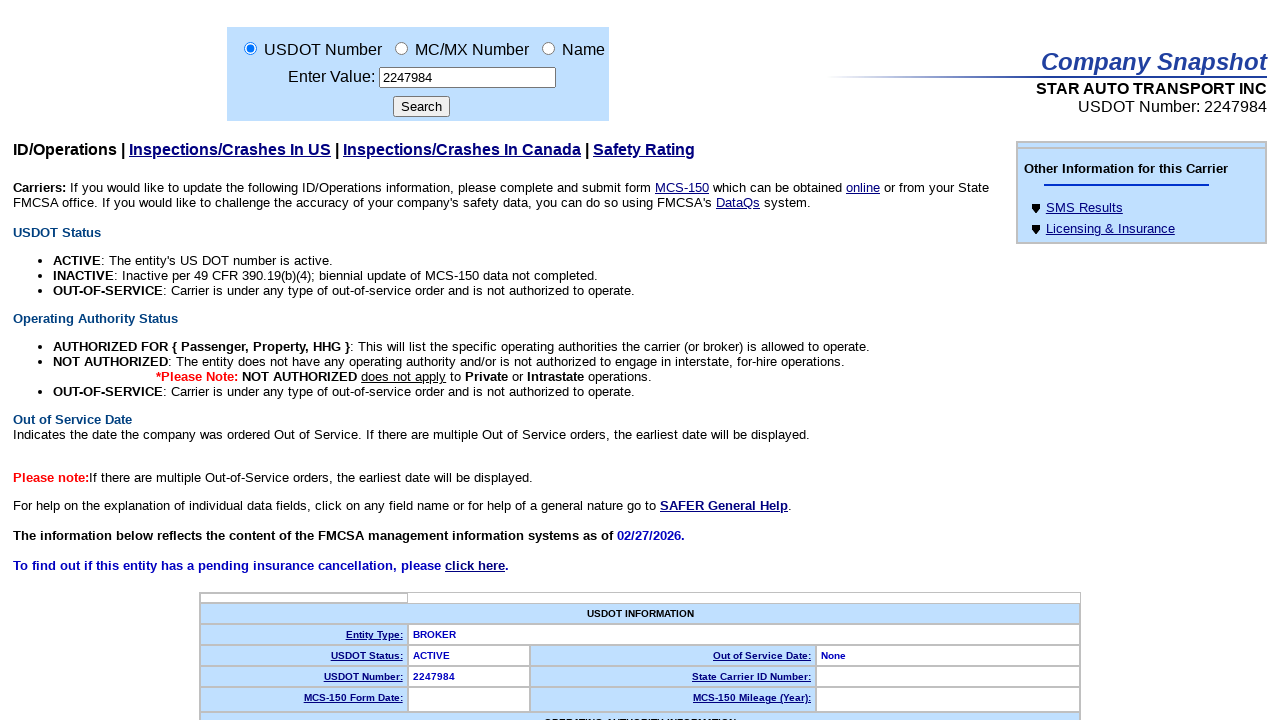

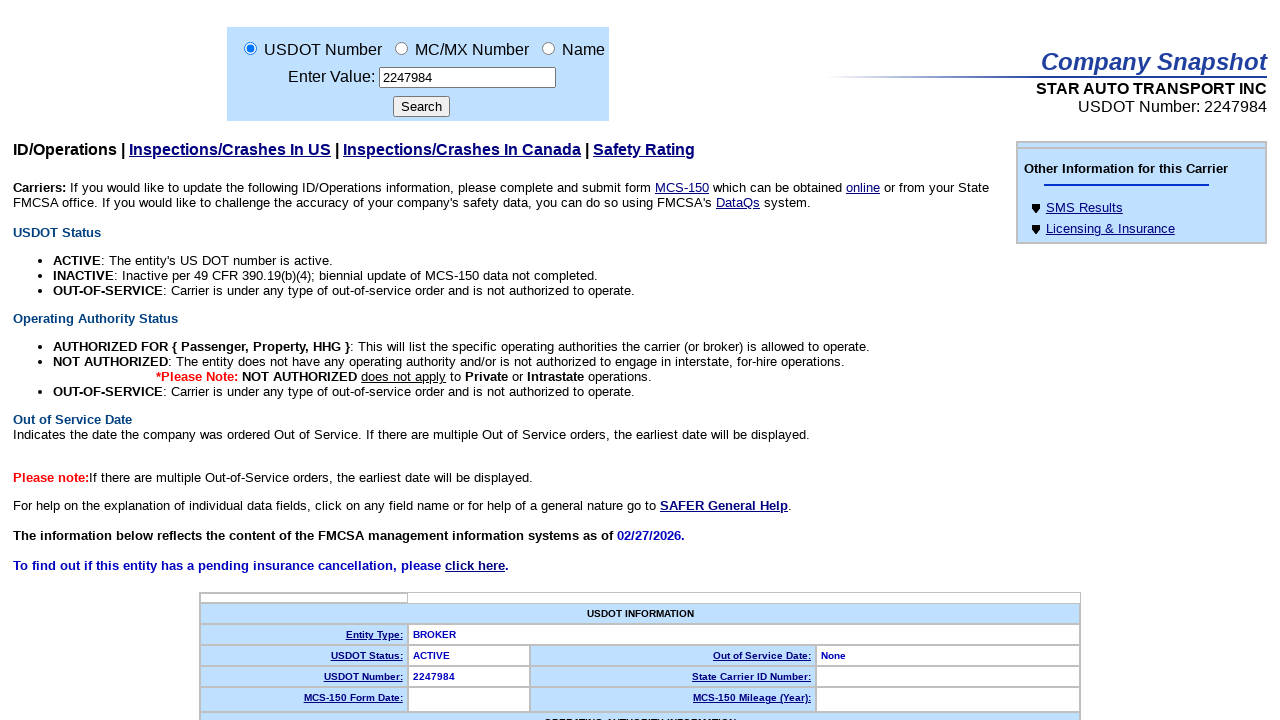